Tests registration form filling including text inputs, dropdown selection, and multi-select language list using JavaScript execution and standard form interactions

Starting URL: http://demo.automationtesting.in/Register.html

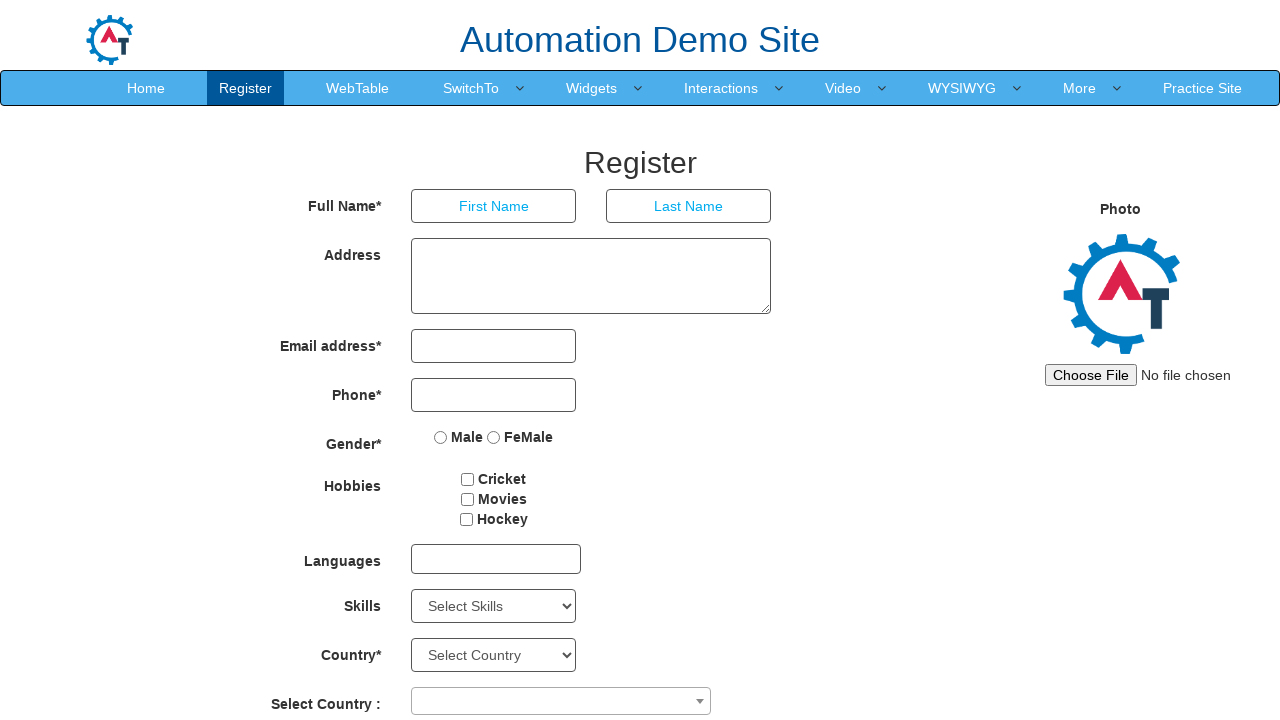

Alert dialog displayed with welcome message
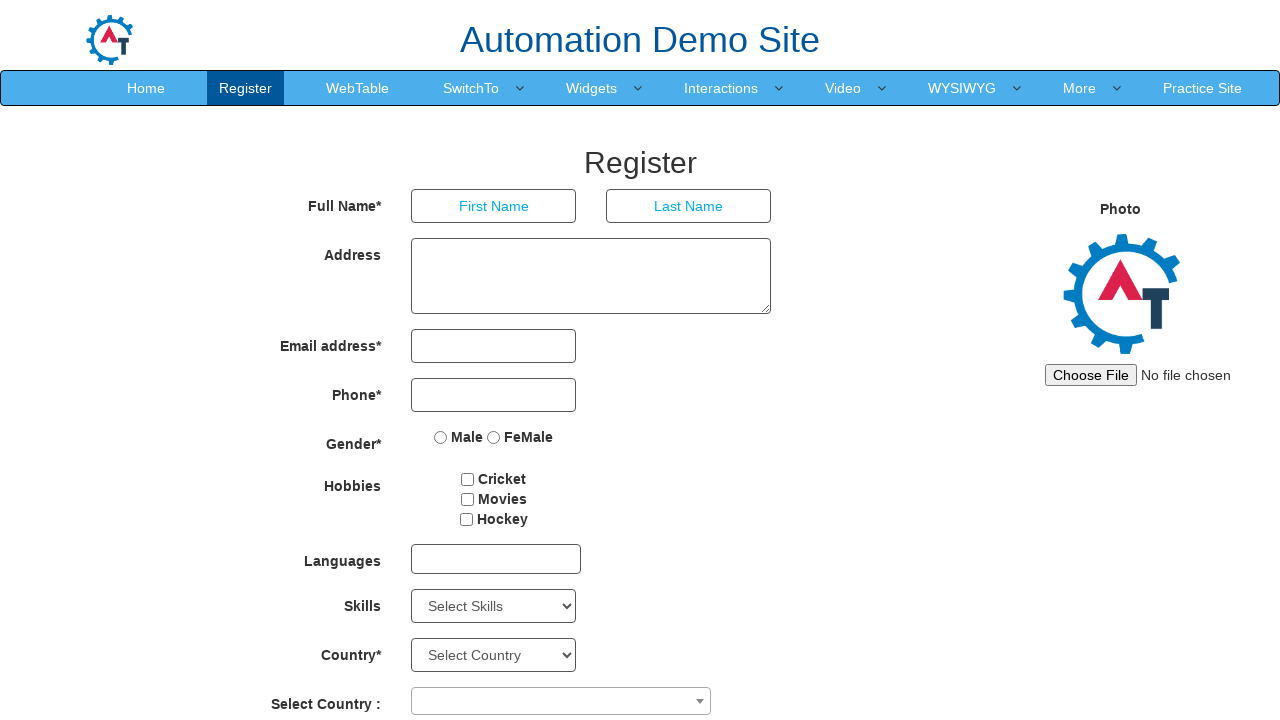

Alert dialog accepted and dismissed
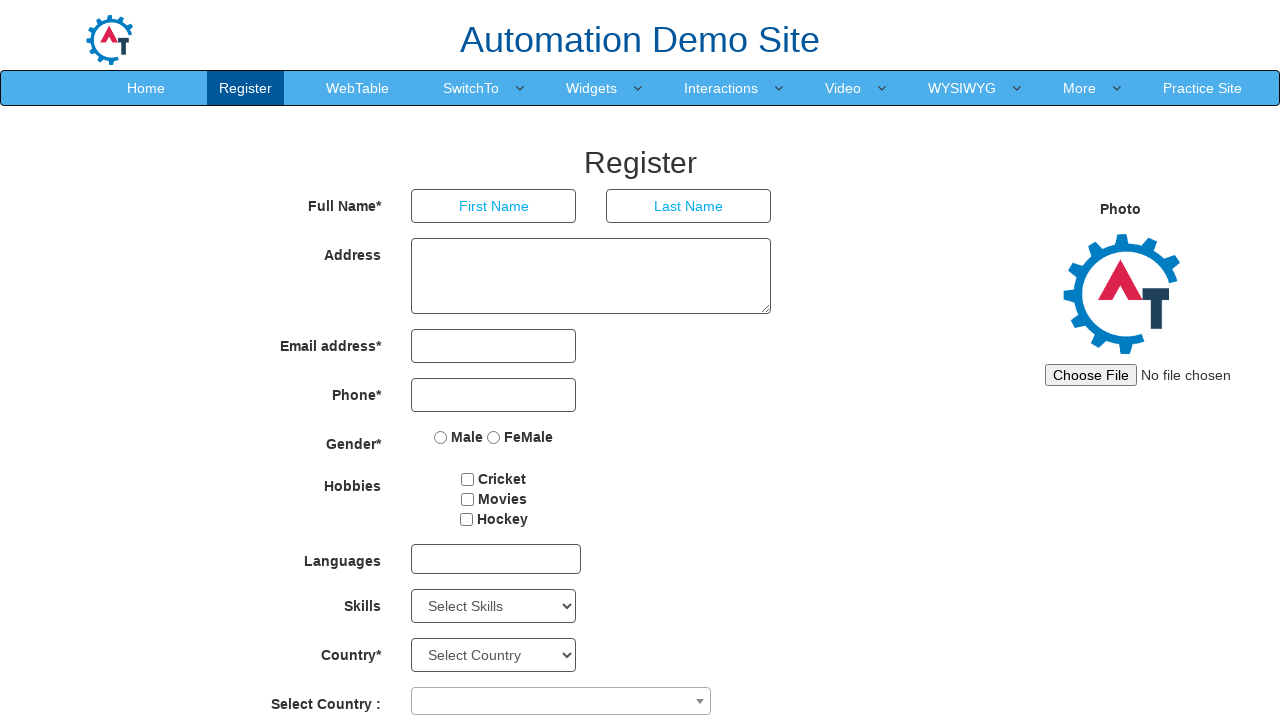

Cleared first name field using JavaScript
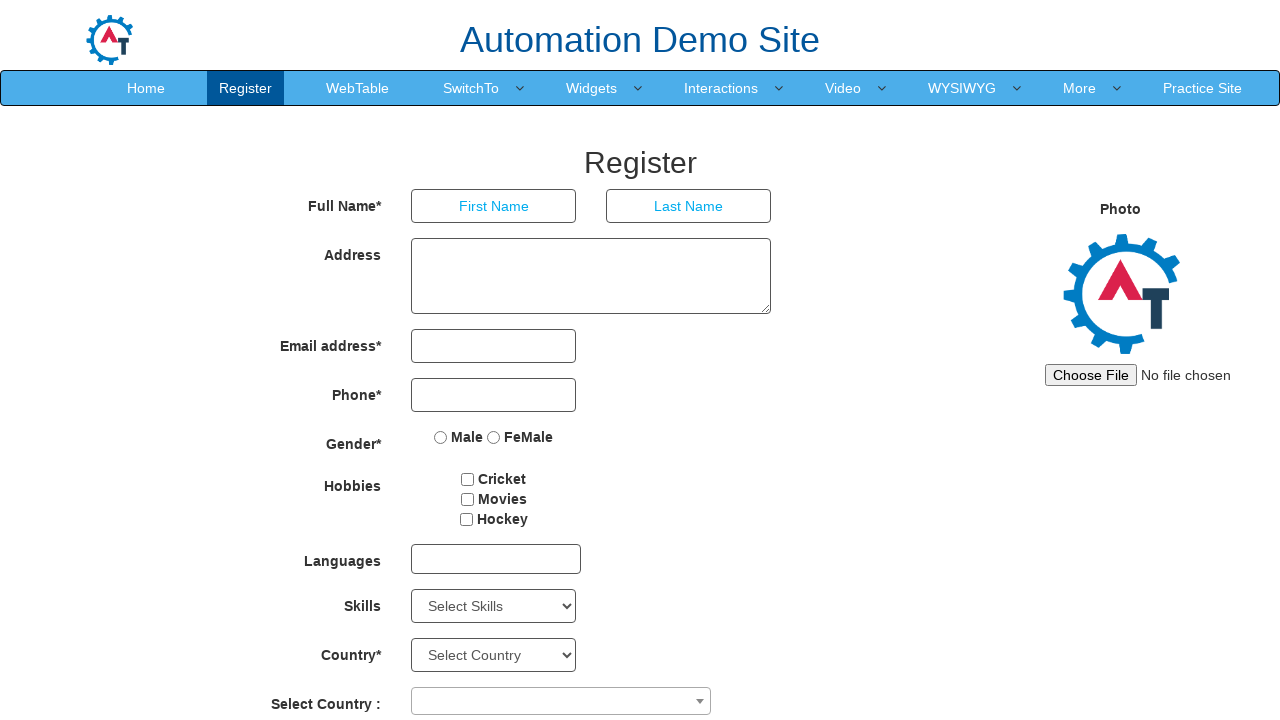

Filled first name field with 'Jones' using JavaScript
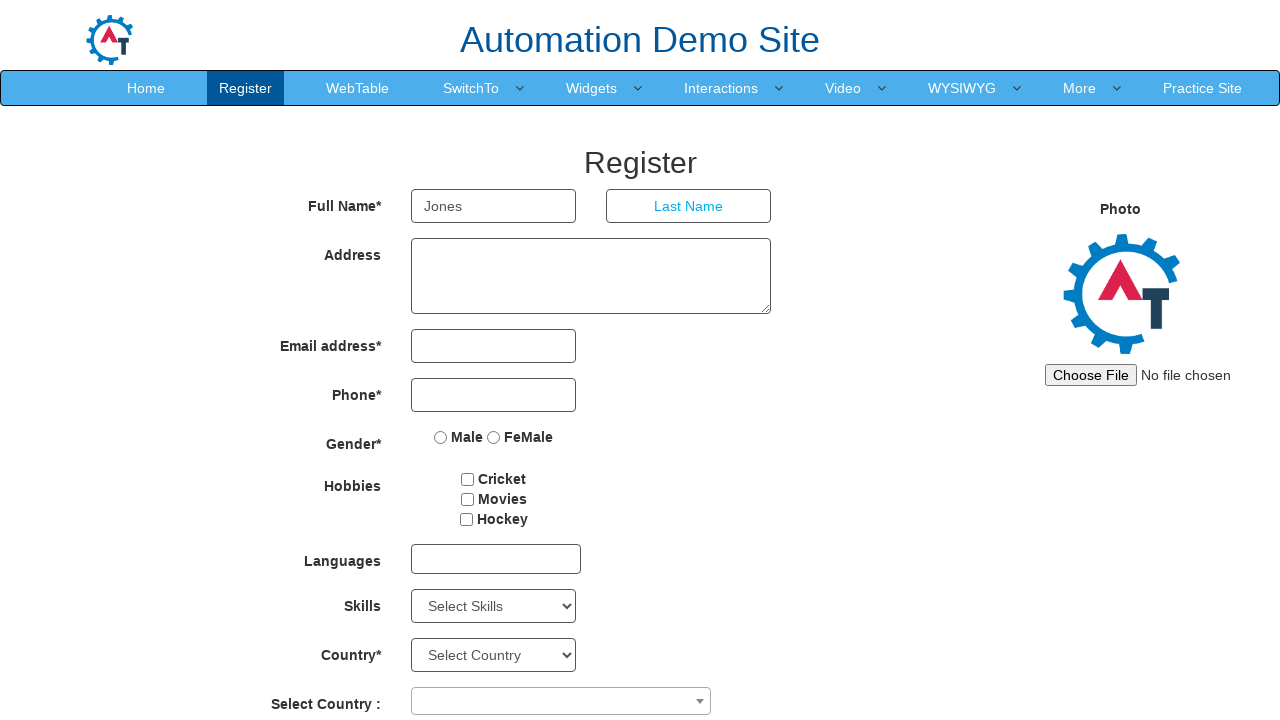

Cleared last name field using JavaScript
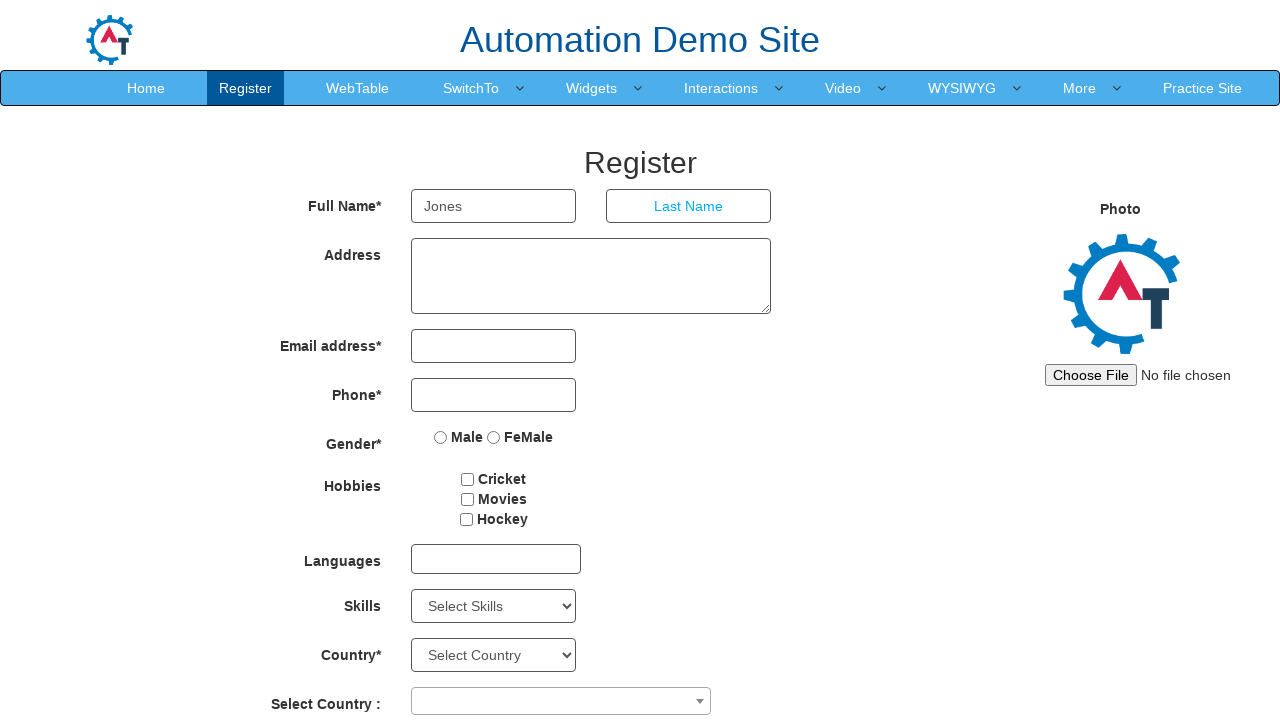

Filled last name field with 'Smith' using JavaScript
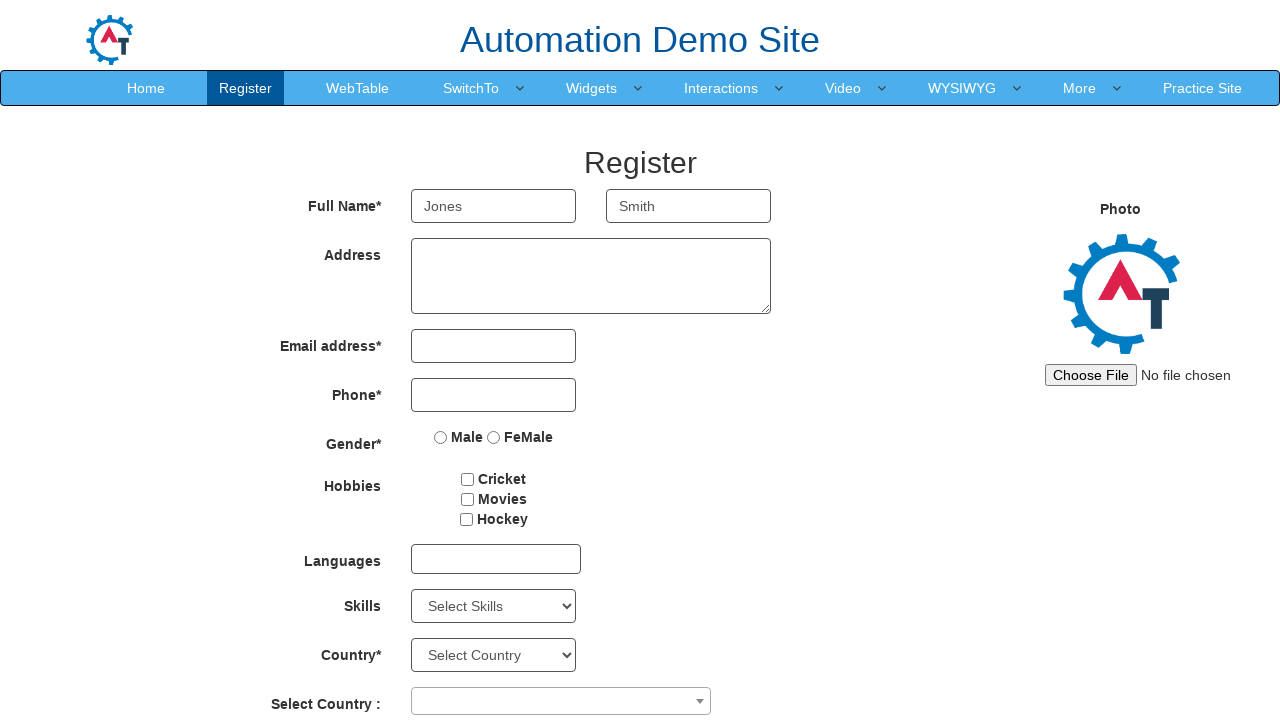

Scrolled down the page by 600 pixels
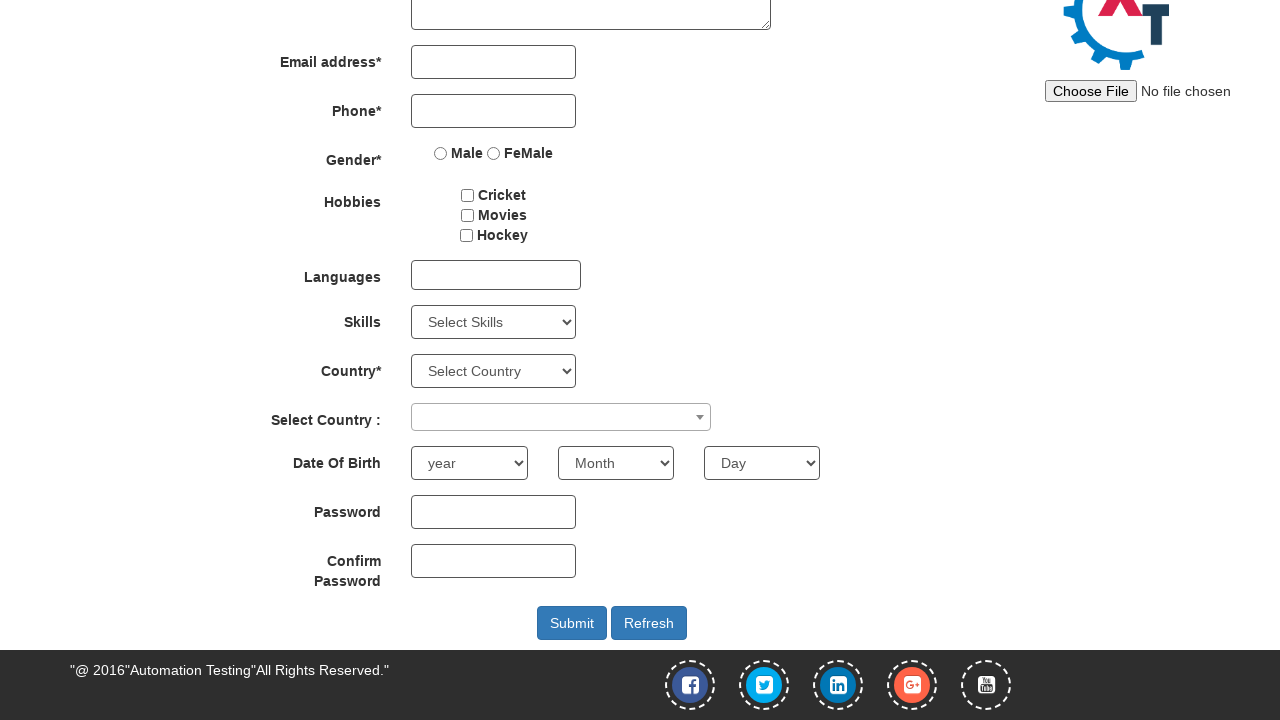

Selected 'Java' from the Skills dropdown on #Skills
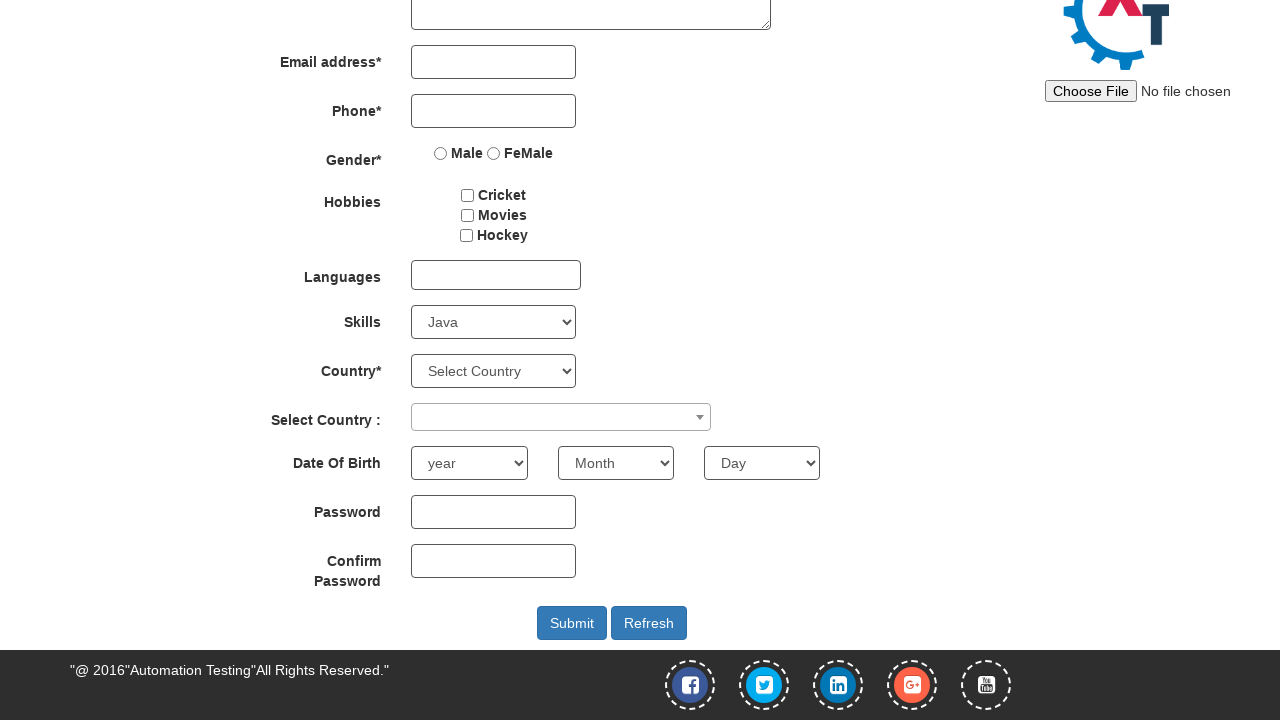

Opened language multi-select dropdown at (496, 275) on #msdd
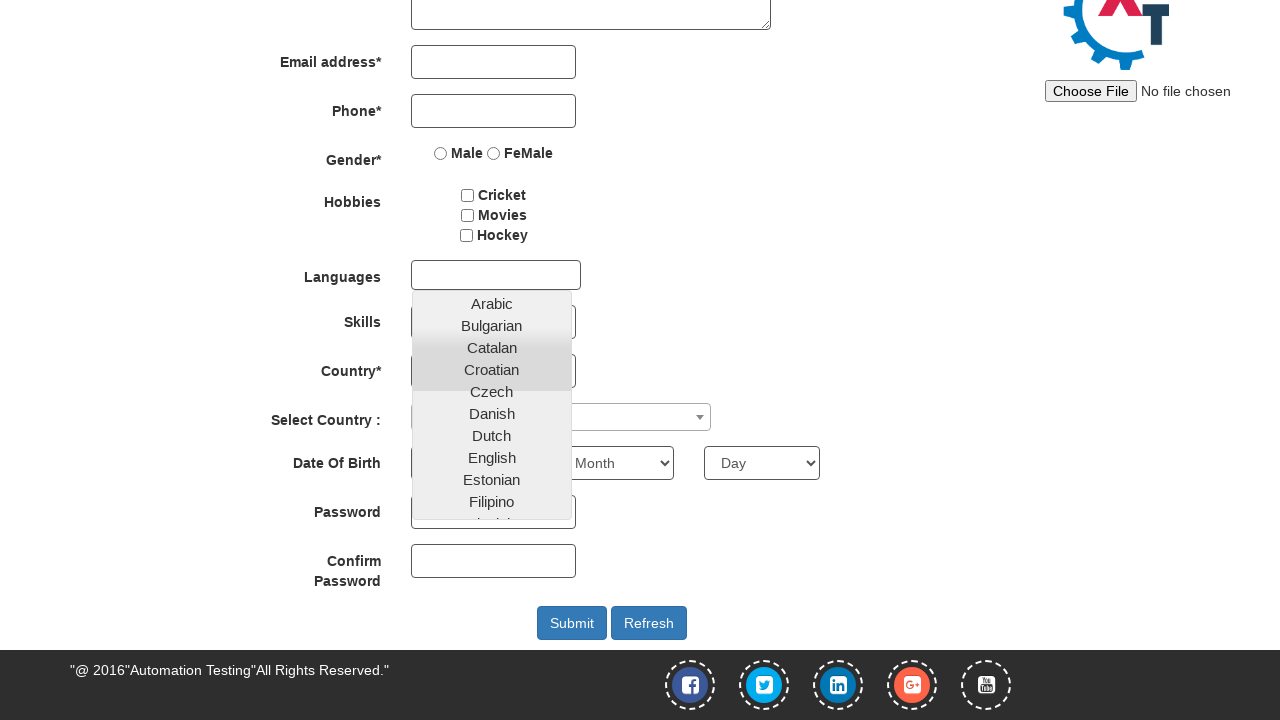

Selected 'Arabic' from language options at (492, 303) on a:has-text('Arabic')
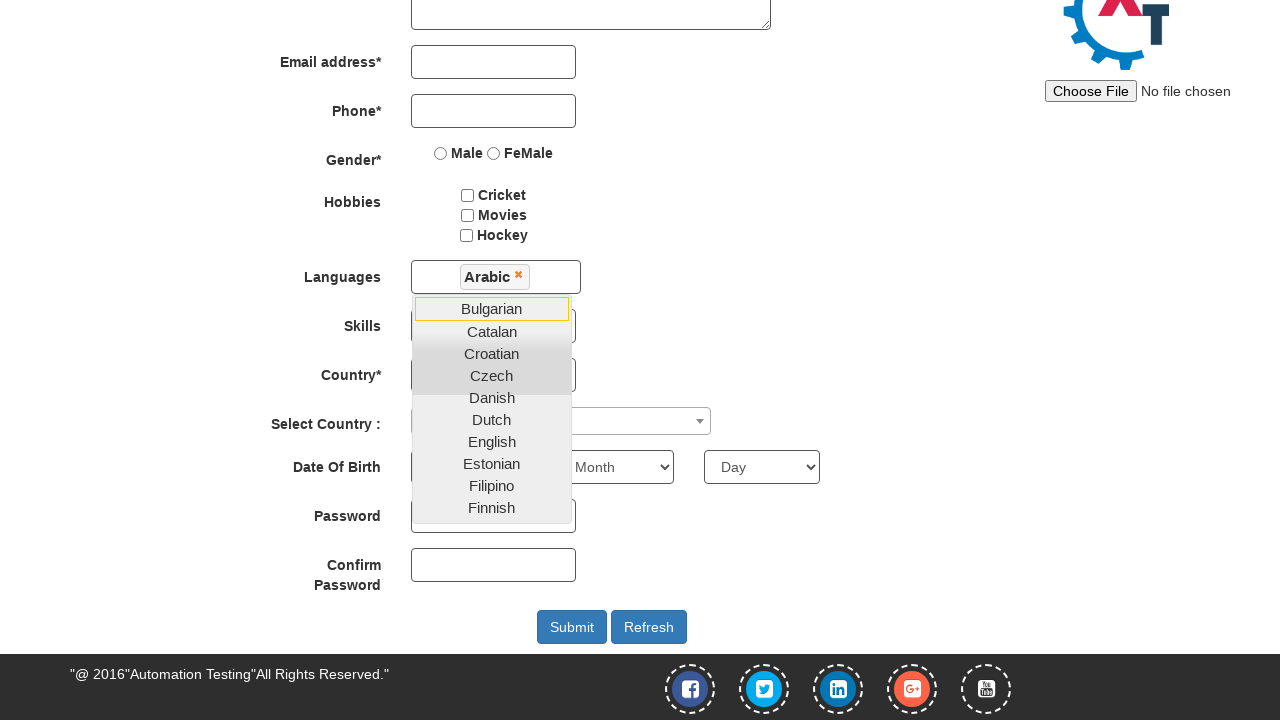

Located Thai language option in multi-select list
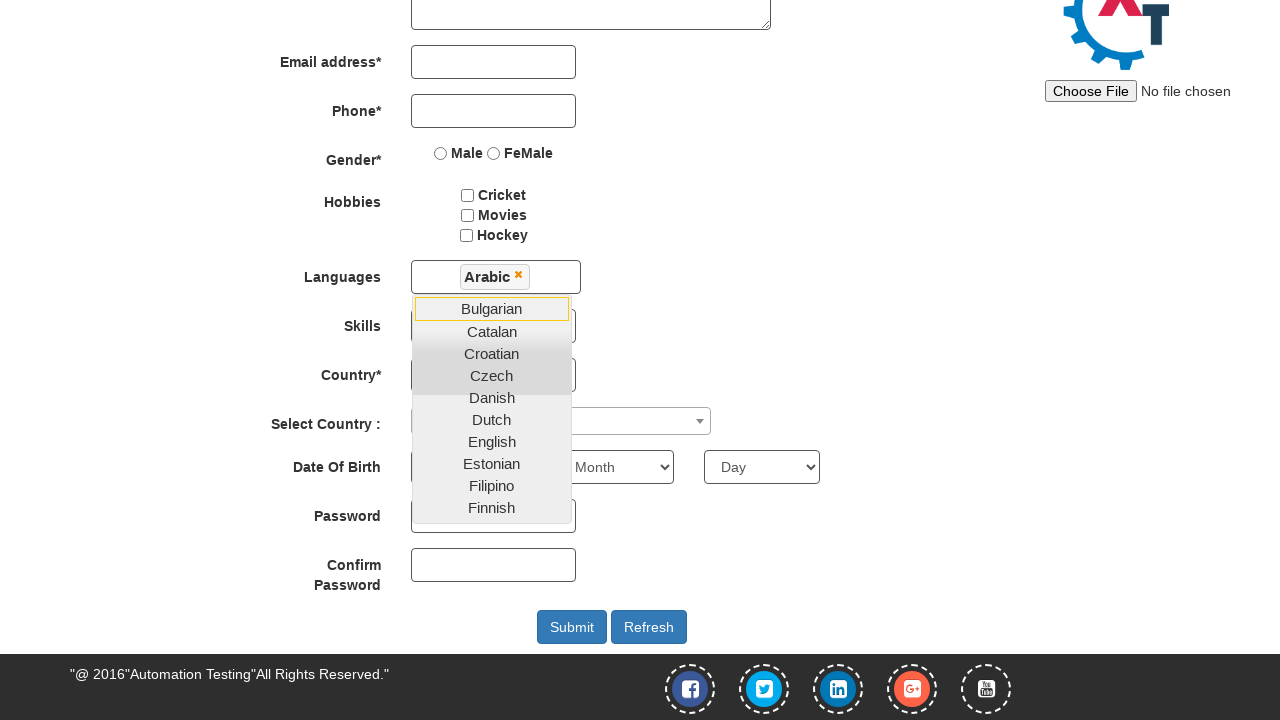

Scrolled Thai language option into view
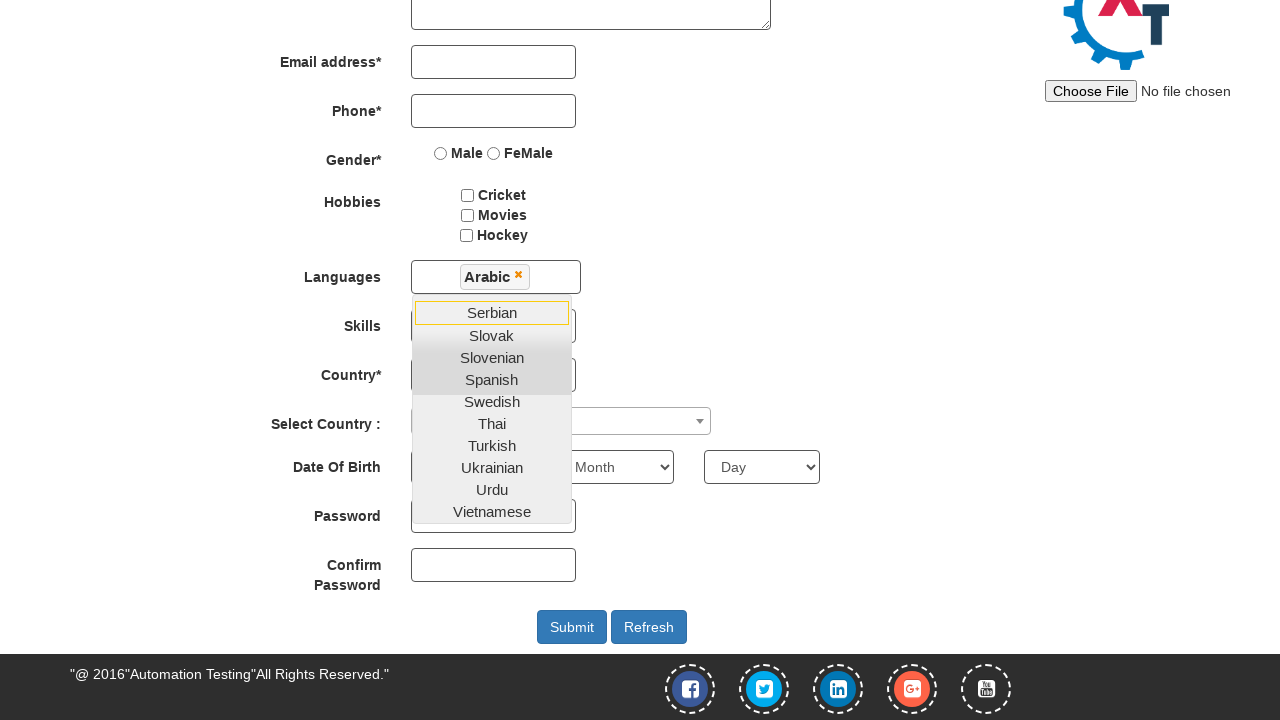

Selected 'Thai' from language options at (492, 423) on xpath=//*[@id='basicBootstrapForm']/div[7]/div/multi-select/div[2]/ul/li[37]/a
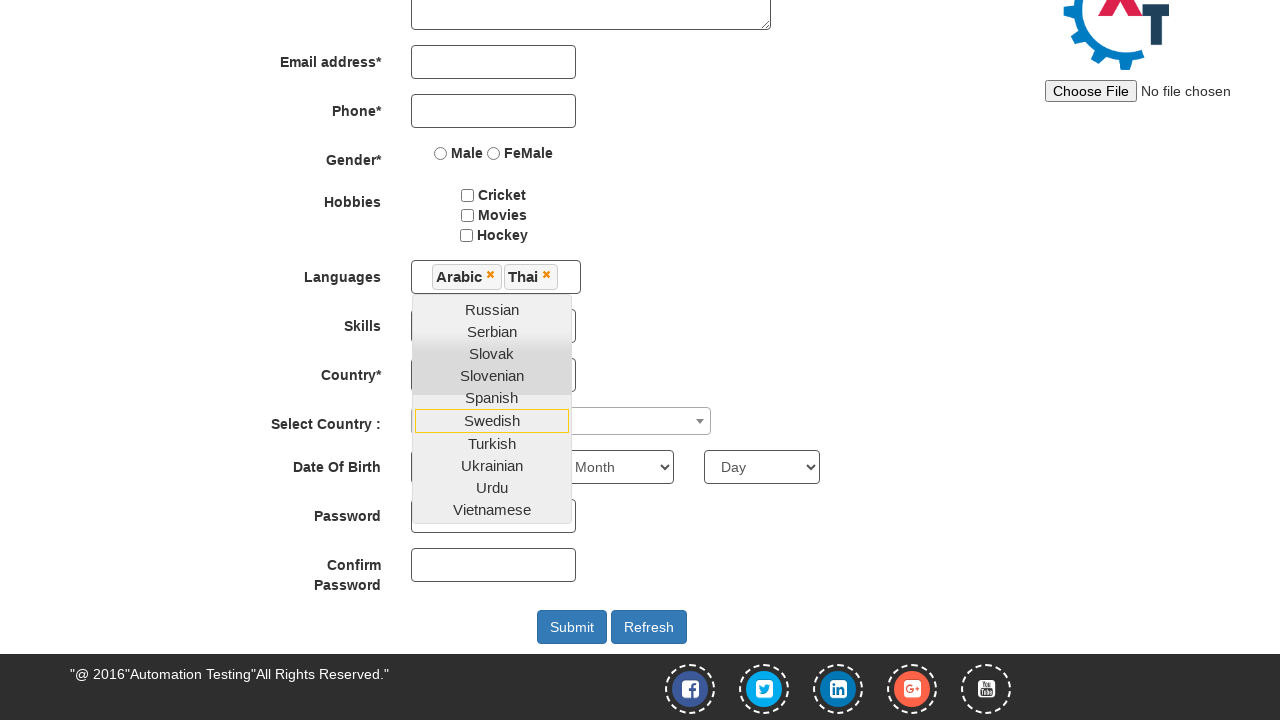

Scrolled back up the page by 600 pixels
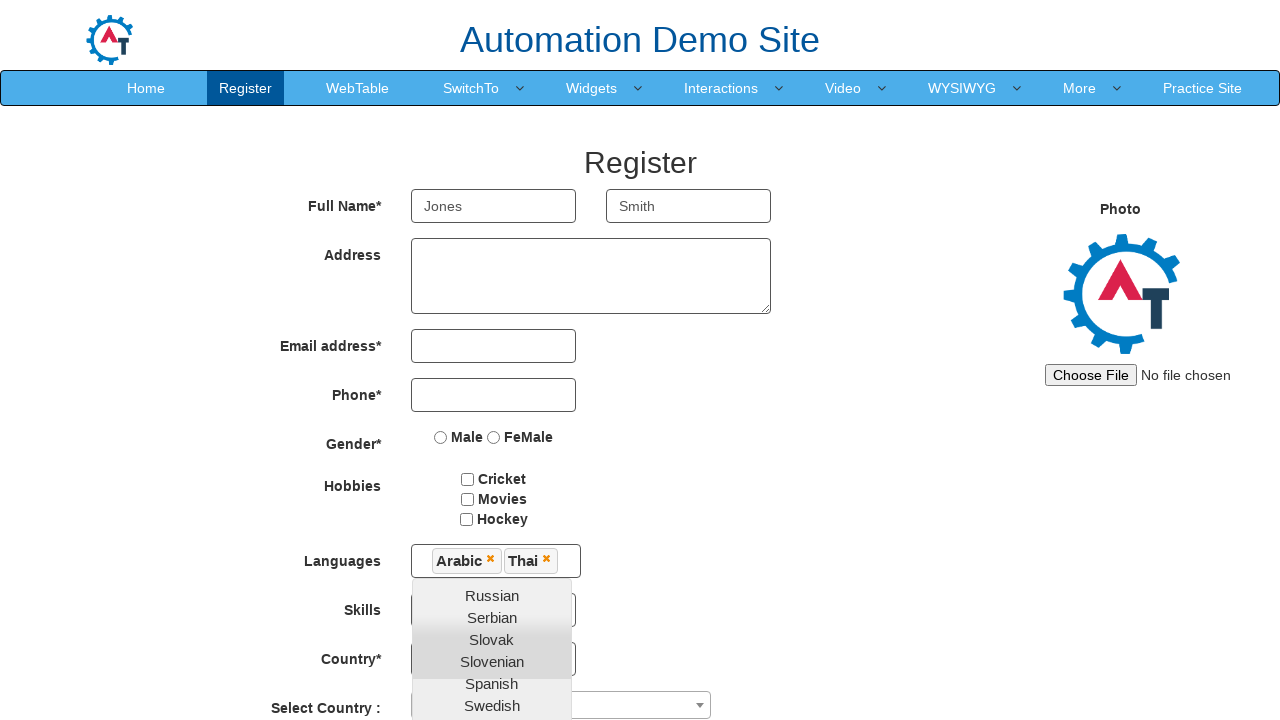

Refreshed the page to complete registration test
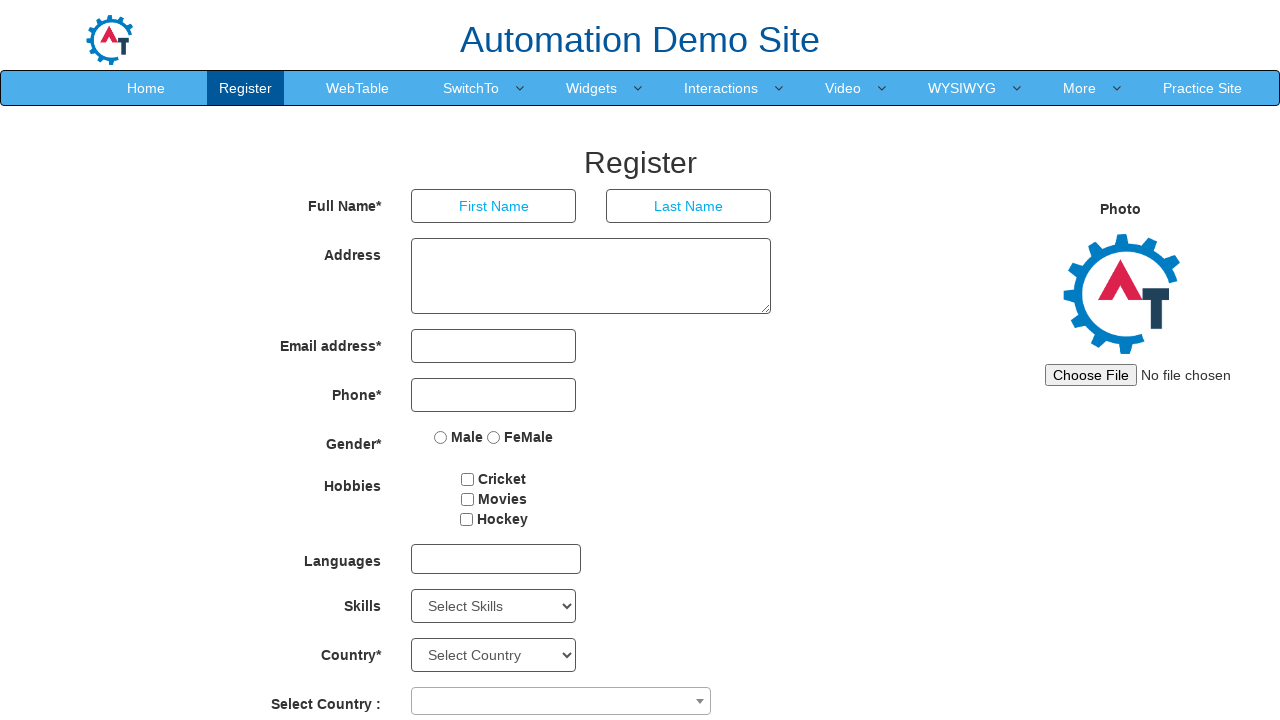

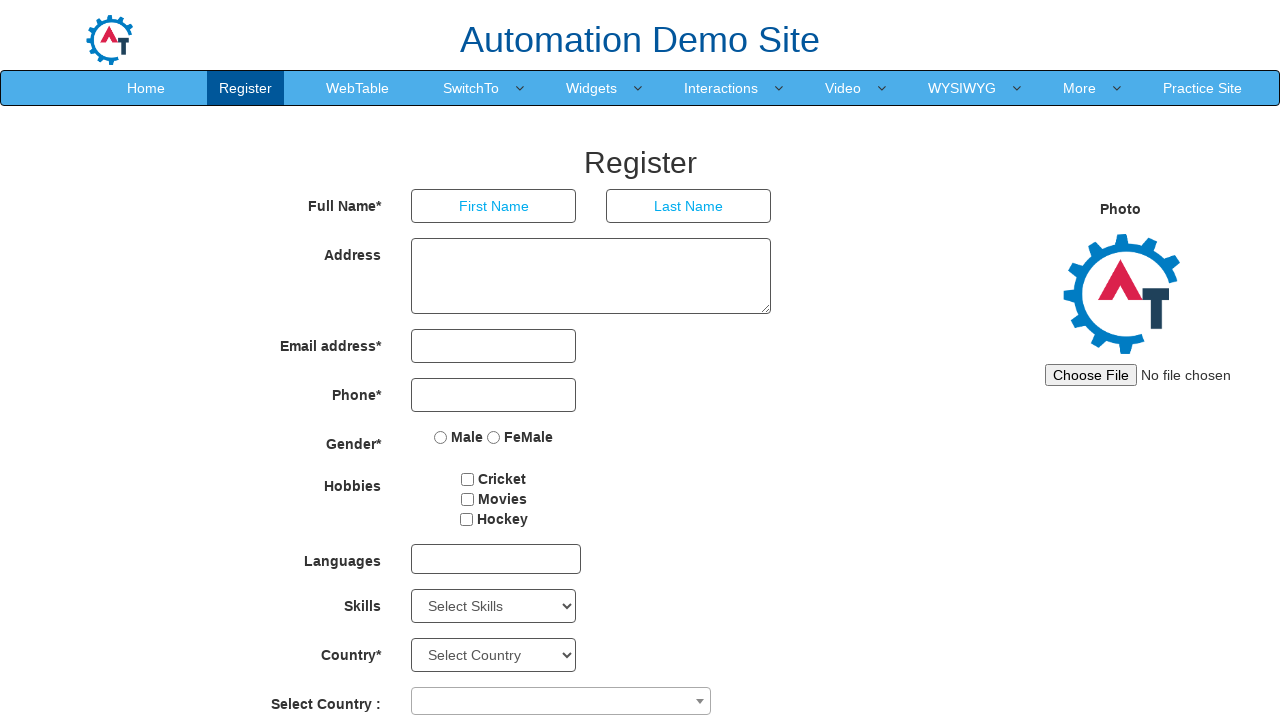